Tests mouse hover functionality on AJIO website by hovering over the MEN menu category and clicking on the Shirts link that appears

Starting URL: https://www.ajio.com/

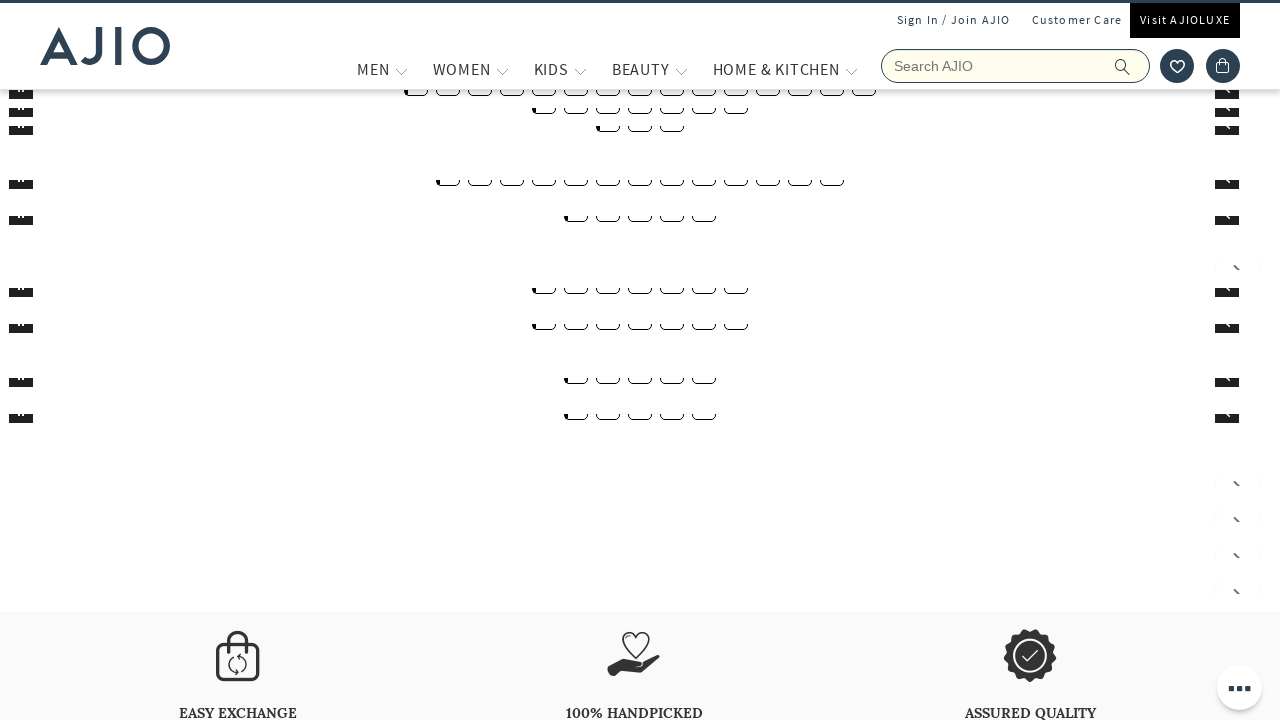

Hovered over MEN menu category at (373, 69) on xpath=//span[text()='MEN']
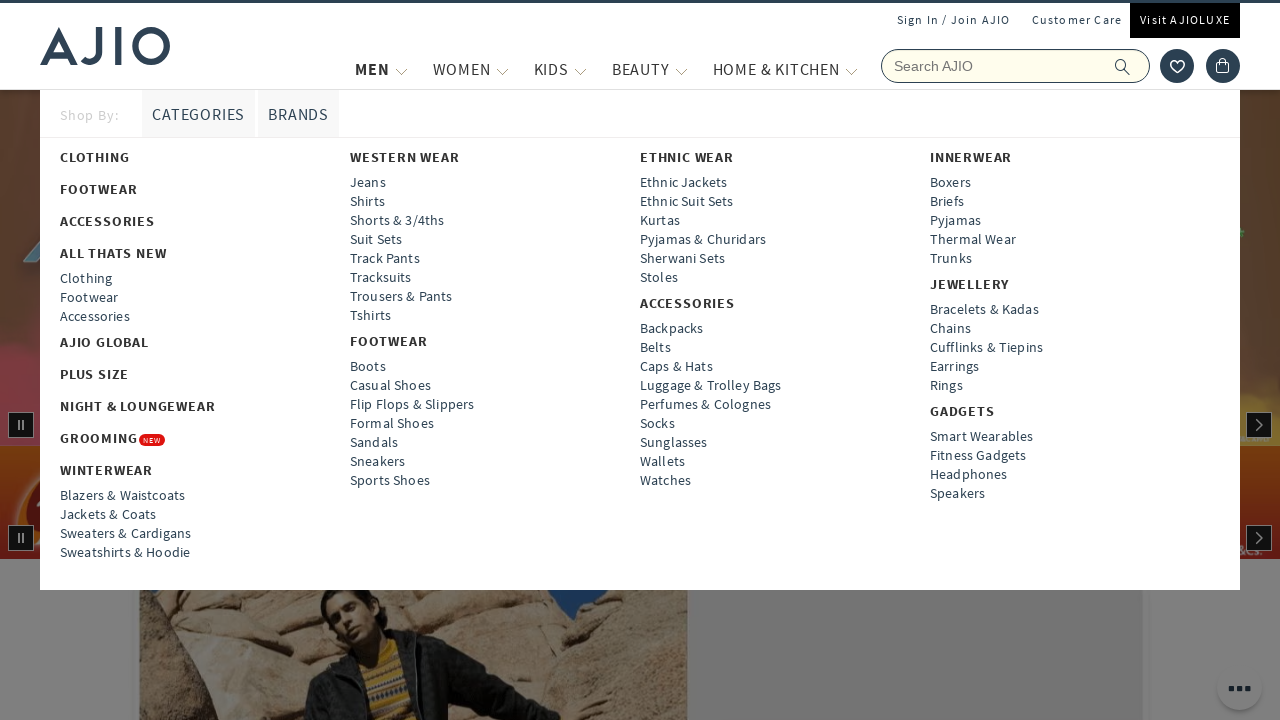

Waited 1 second for dropdown menu to appear
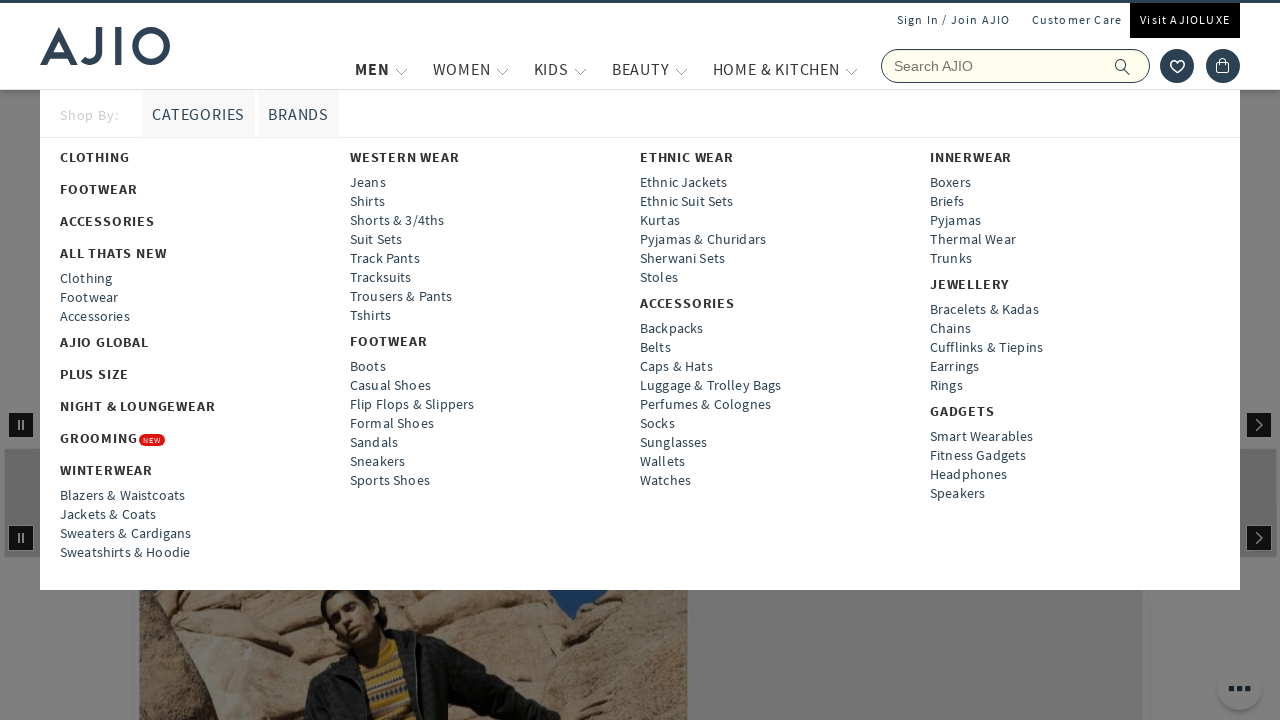

Clicked on Shirts link from dropdown menu at (125, 552) on text=Shirts
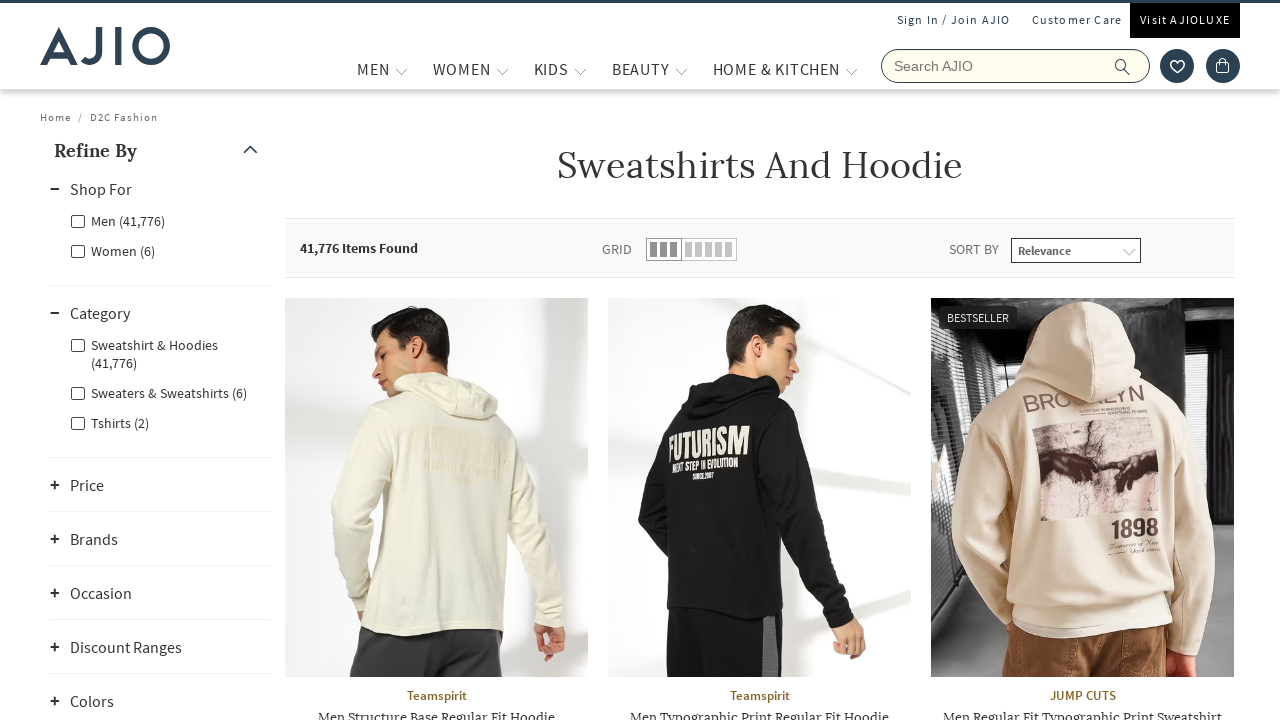

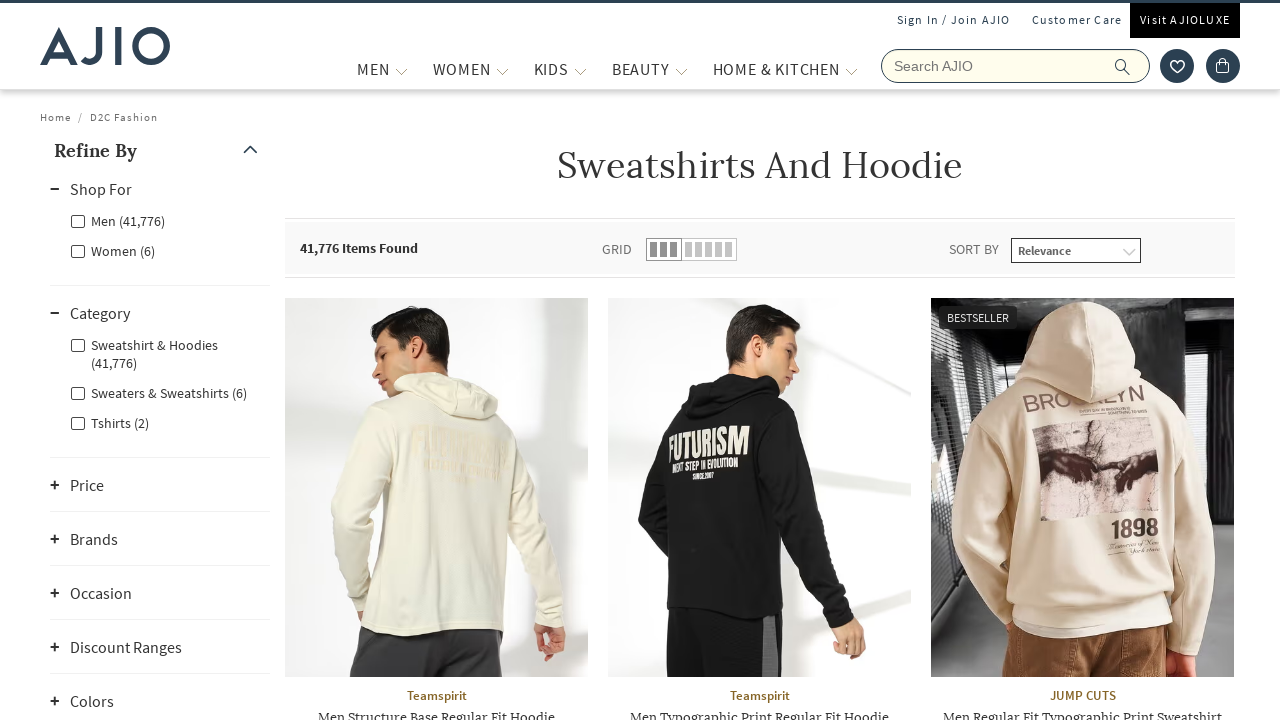